Simple browser automation test that navigates to guru99.com and maximizes the browser window to verify basic page loading.

Starting URL: https://www.guru99.com/

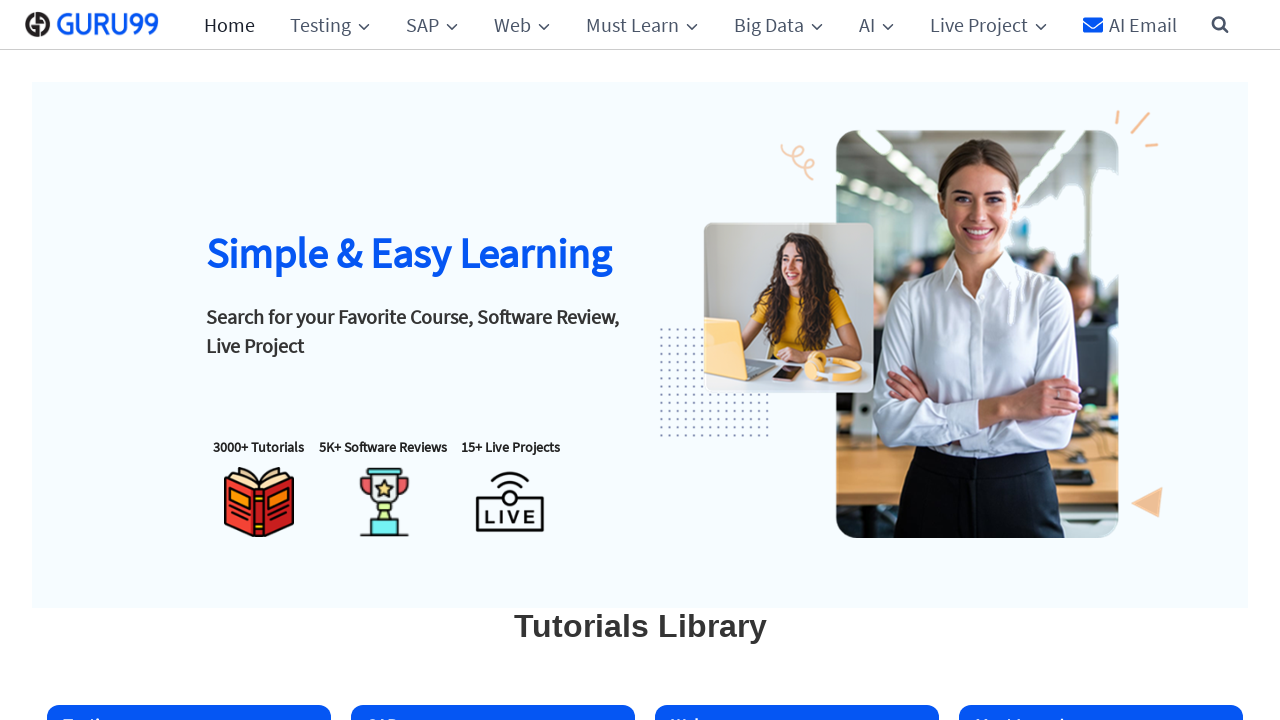

Set browser viewport to 1920x1080 (maximized window)
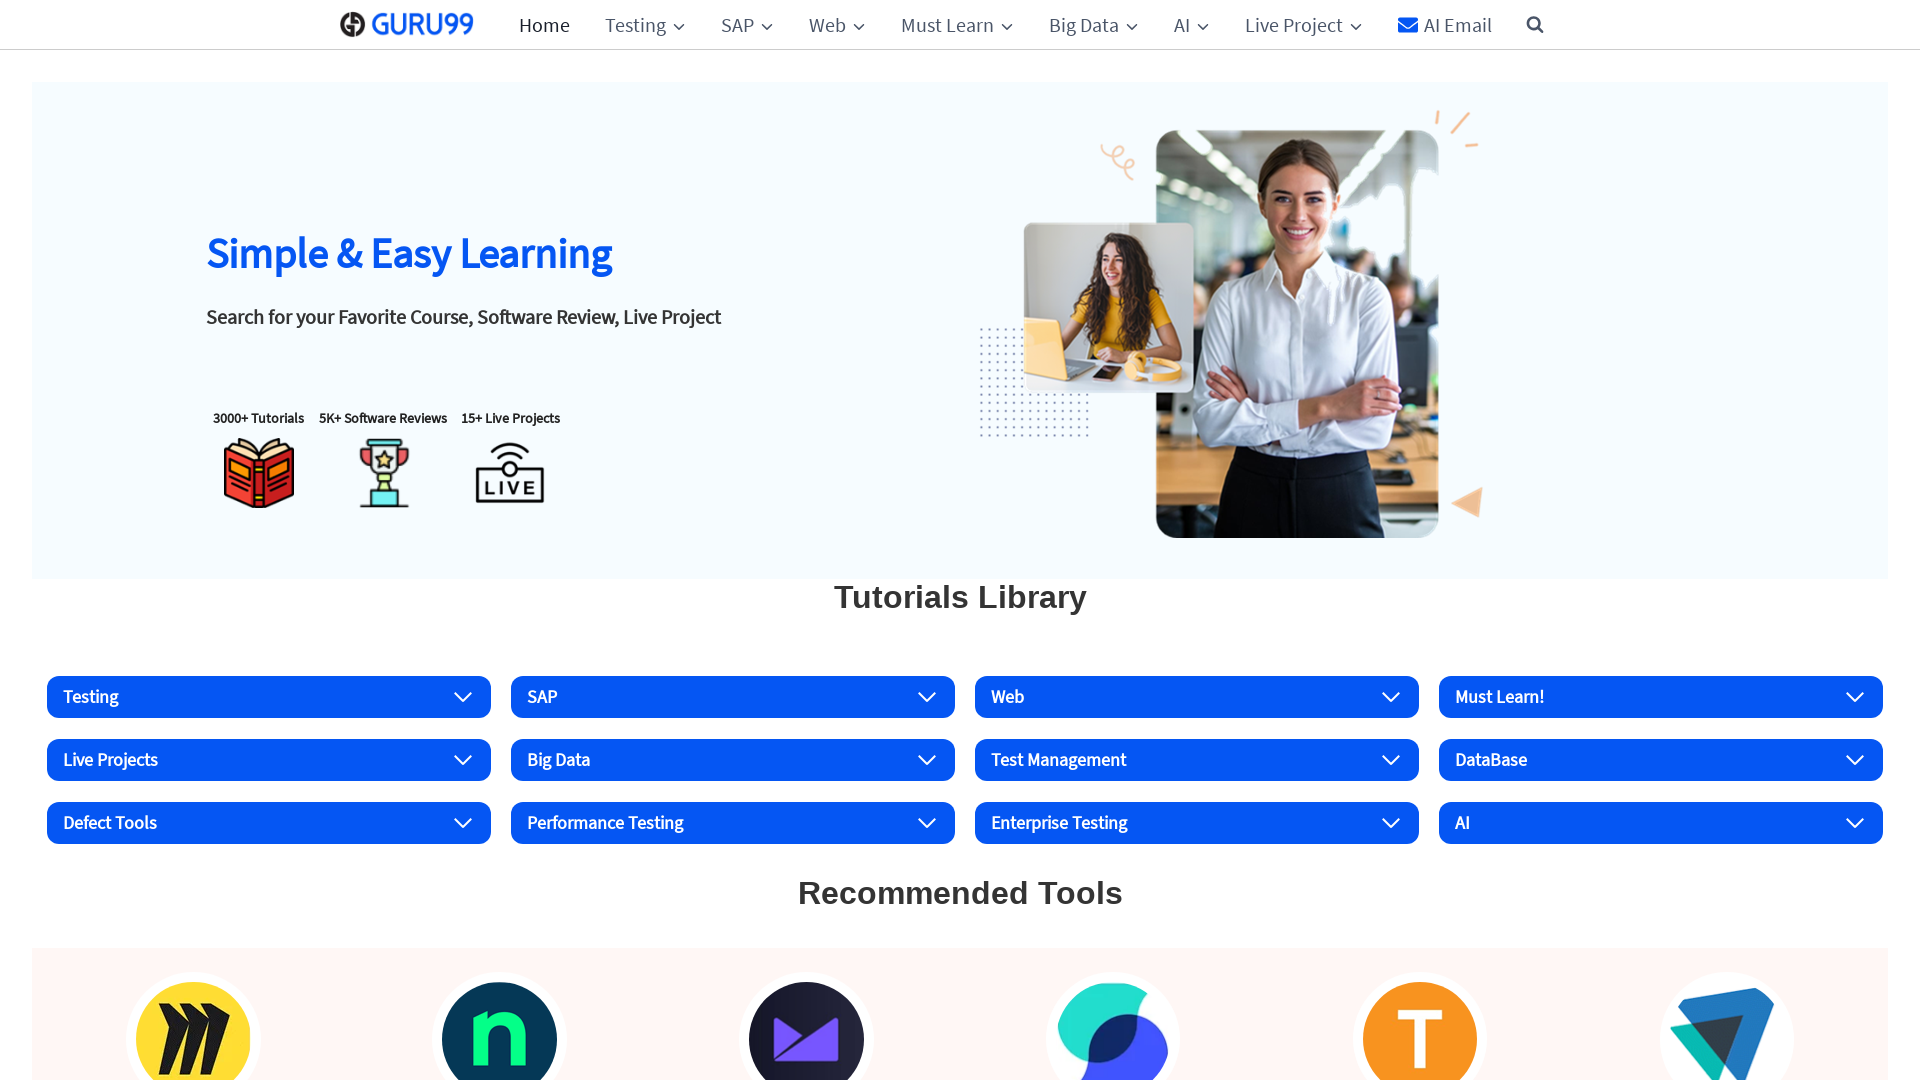

Page fully loaded at guru99.com
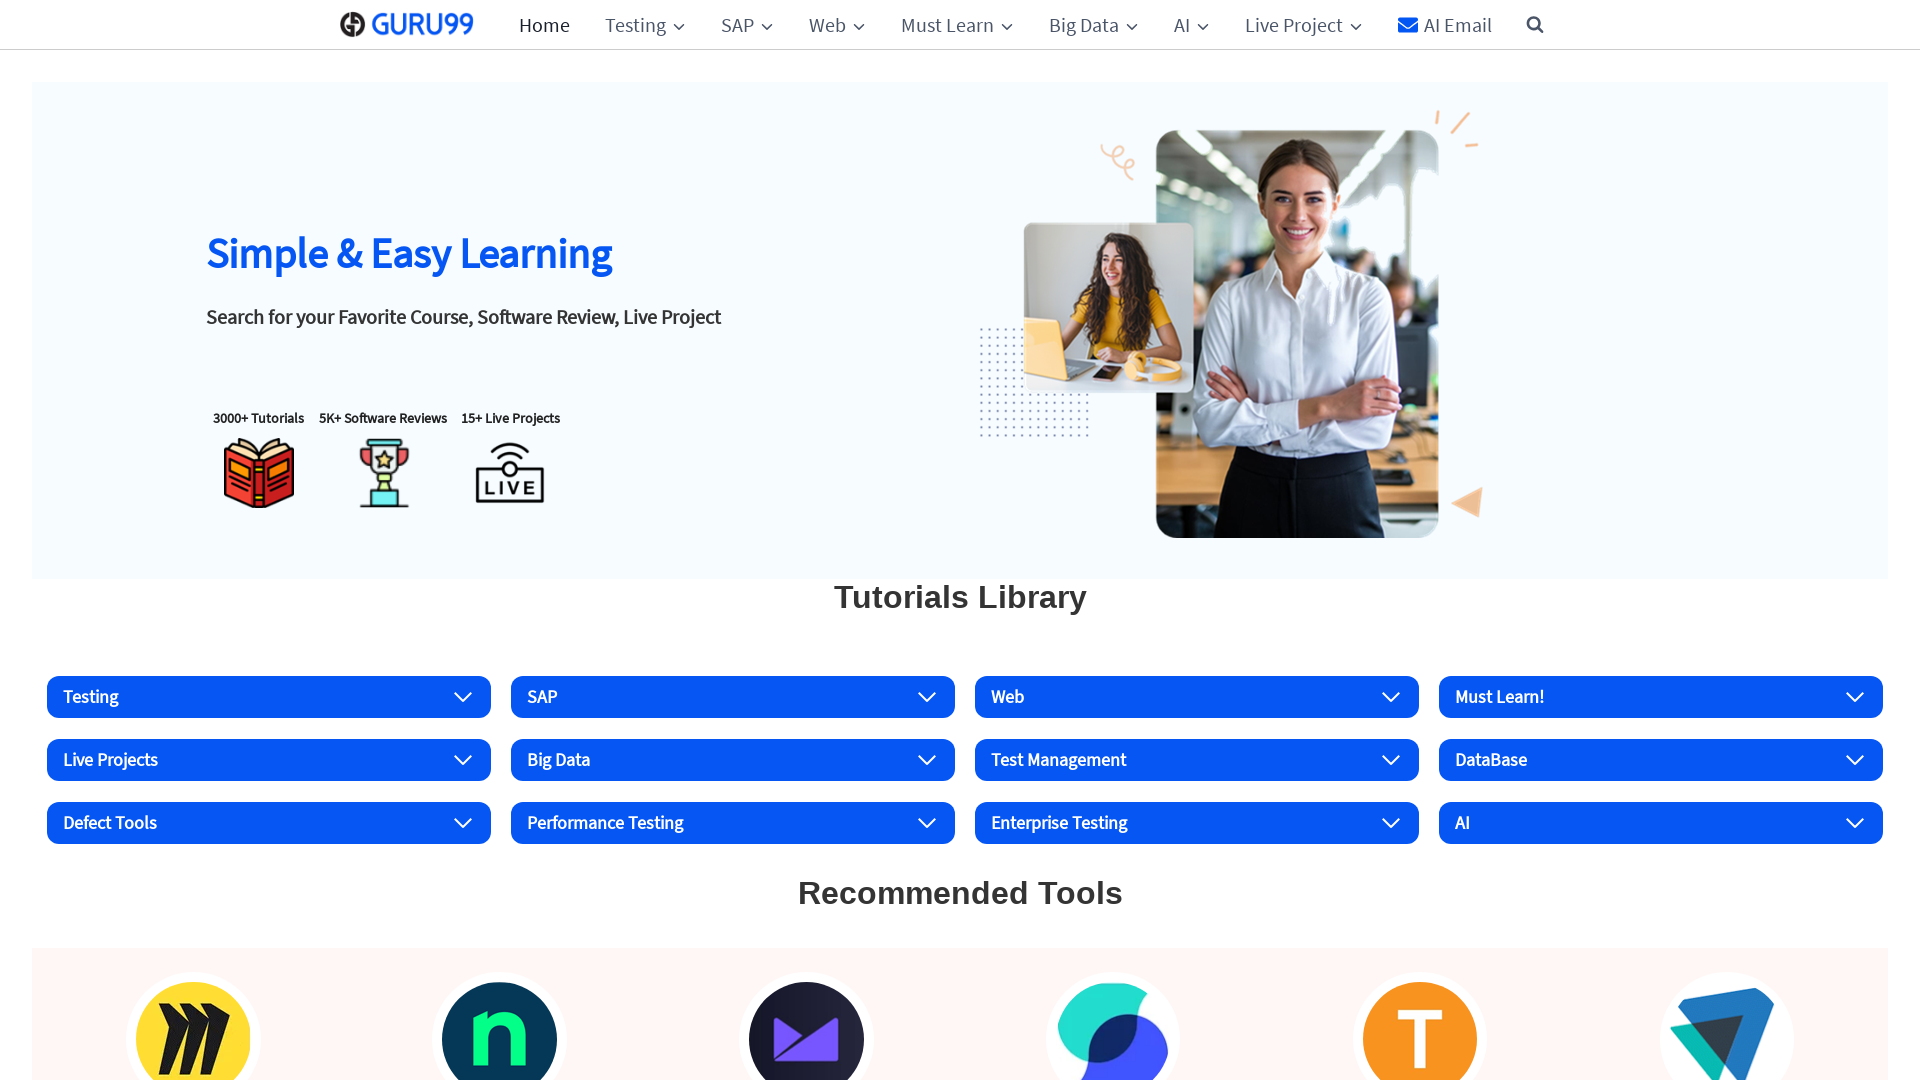

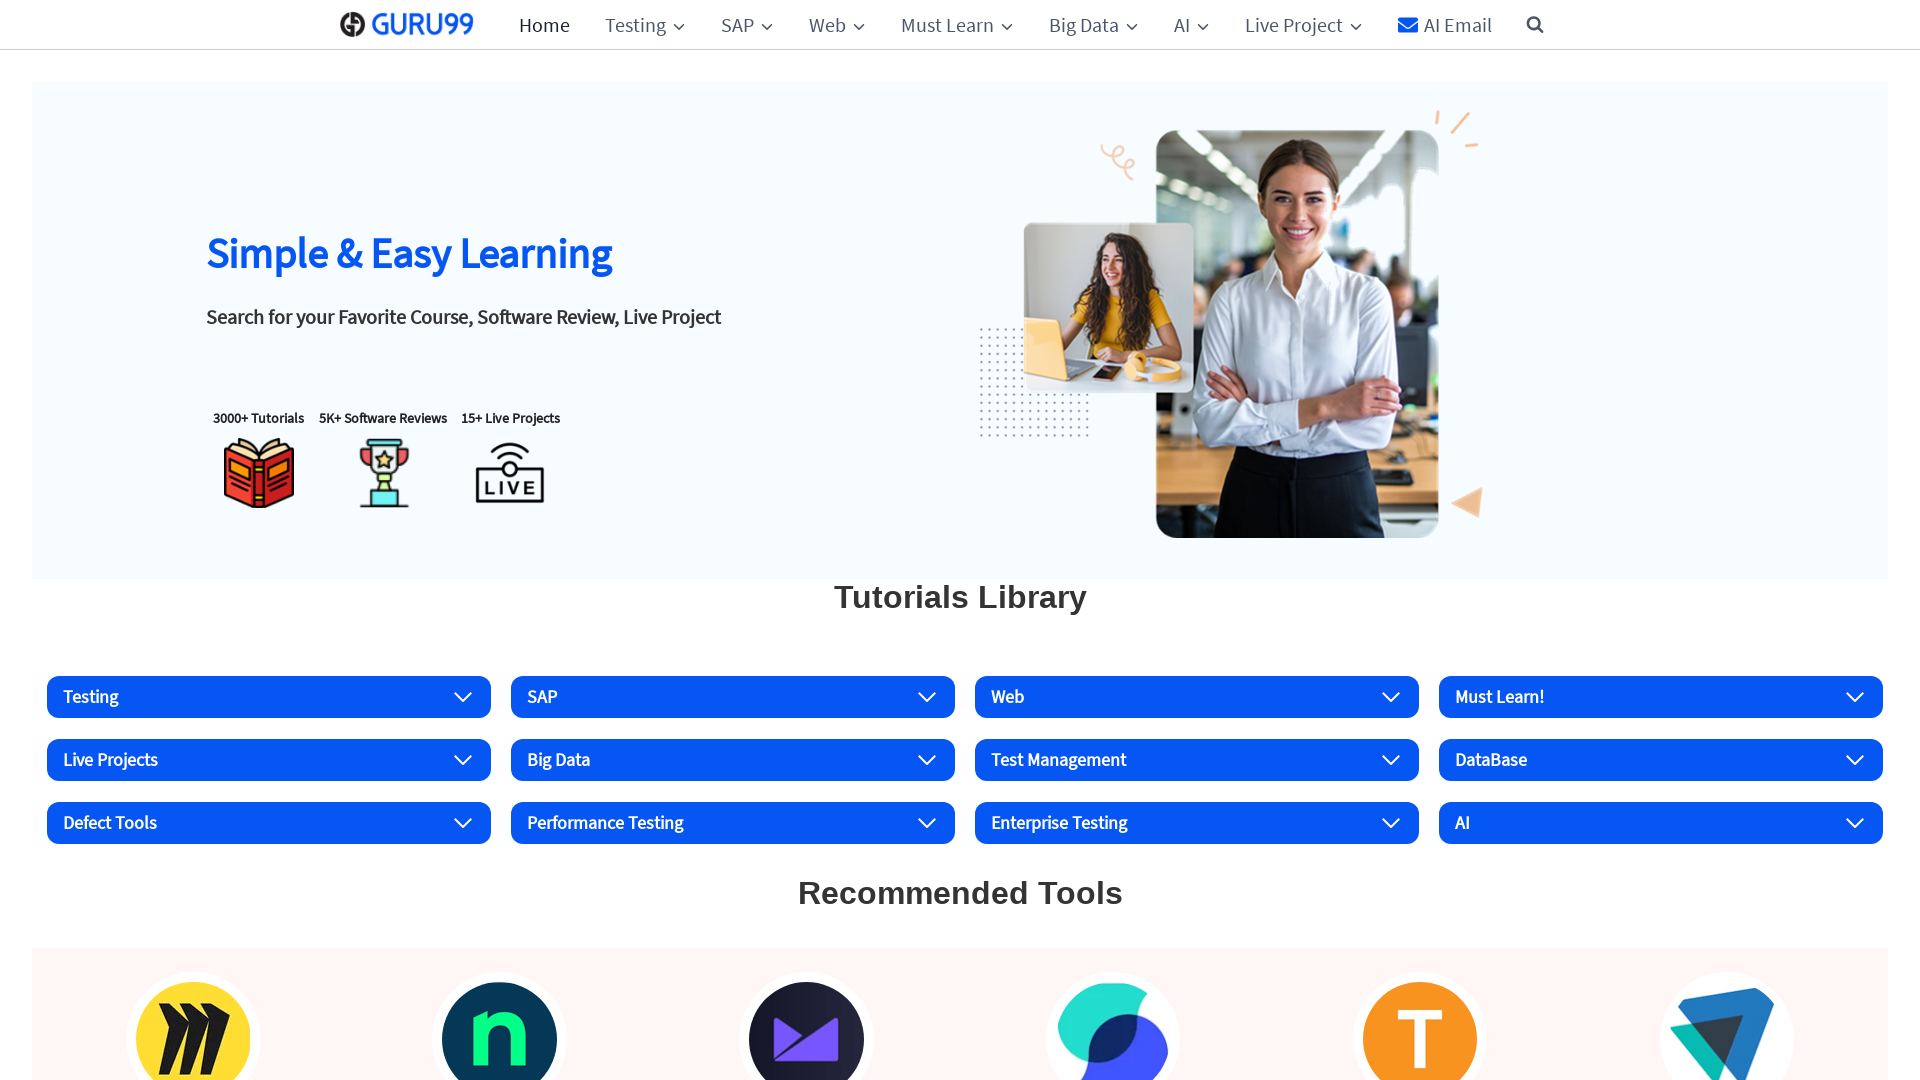